Verifies that only monitor products are displayed when monitors filter is selected

Starting URL: https://www.demoblaze.com/

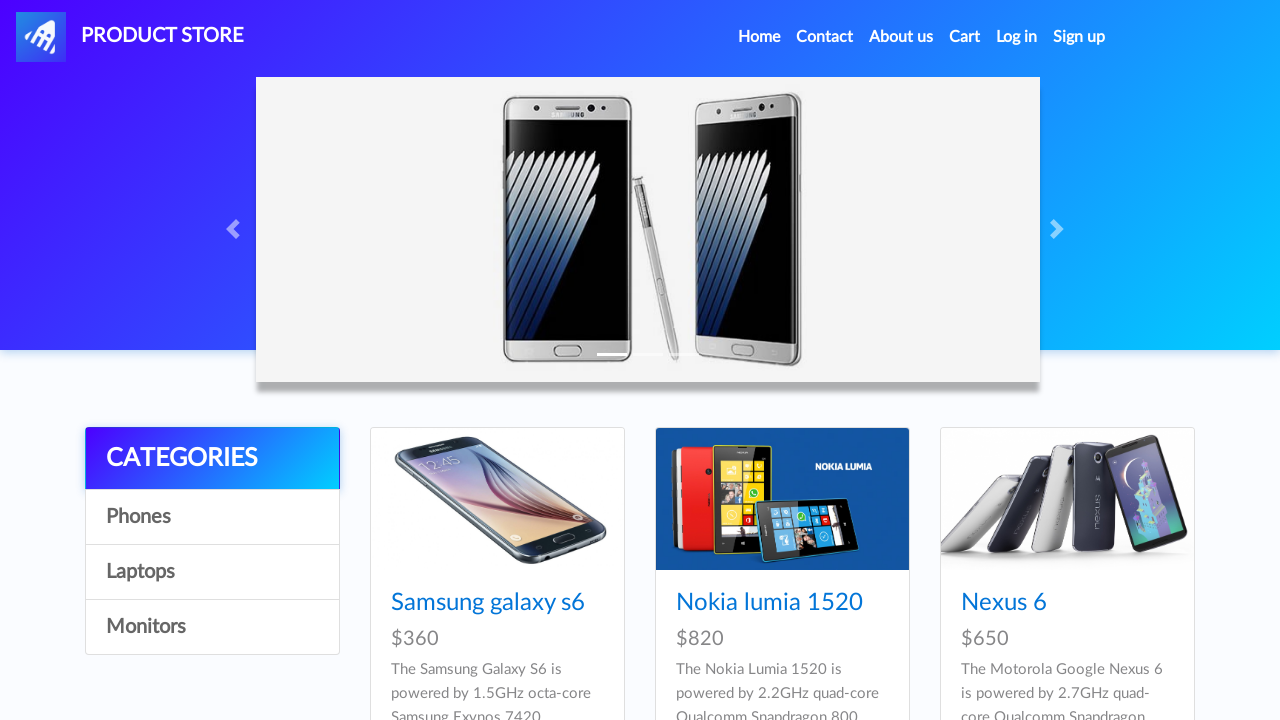

Clicked on Monitors category filter at (212, 627) on a:has-text('Monitors')
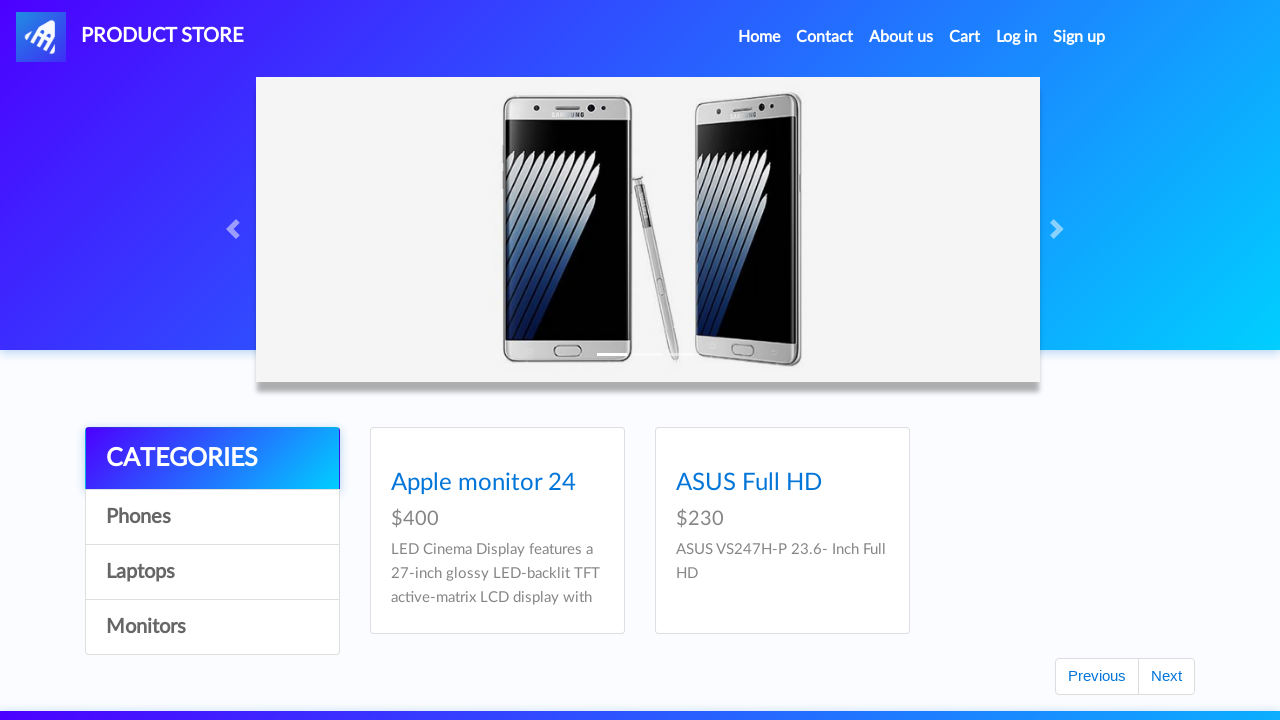

Monitor products loaded and card titles appeared
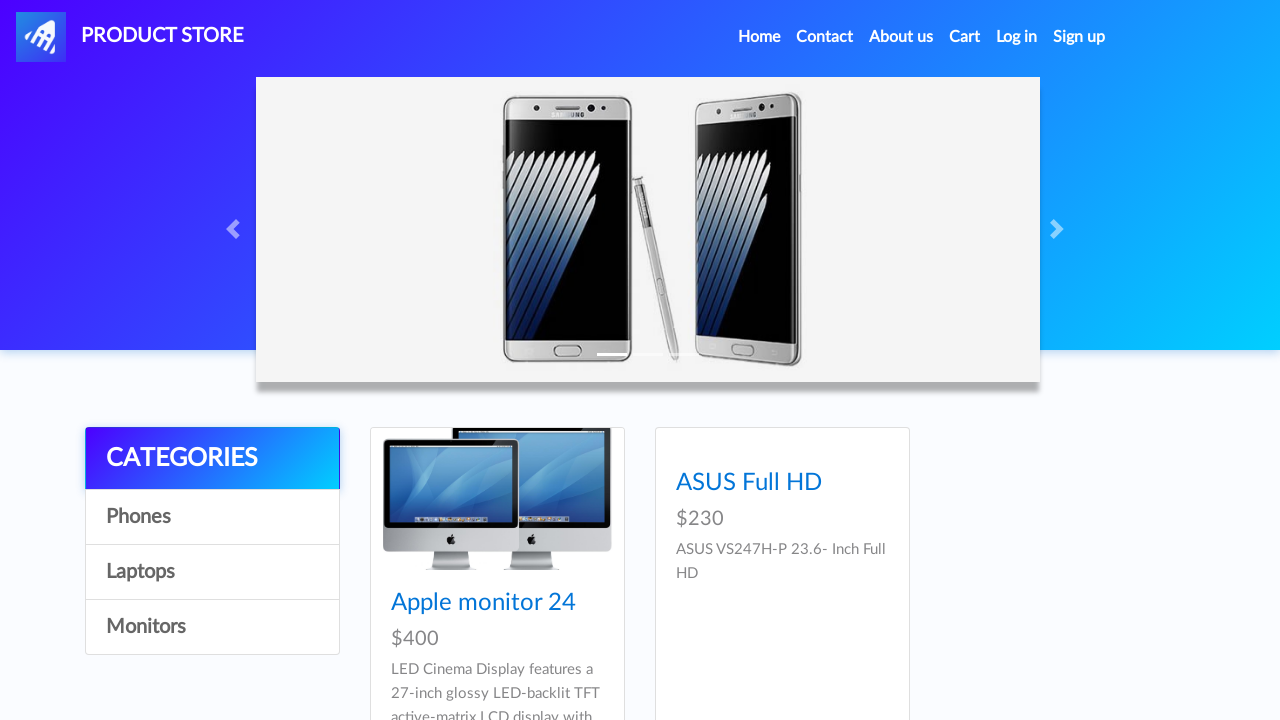

Verified monitor product 'Apple monitor 24' is displayed
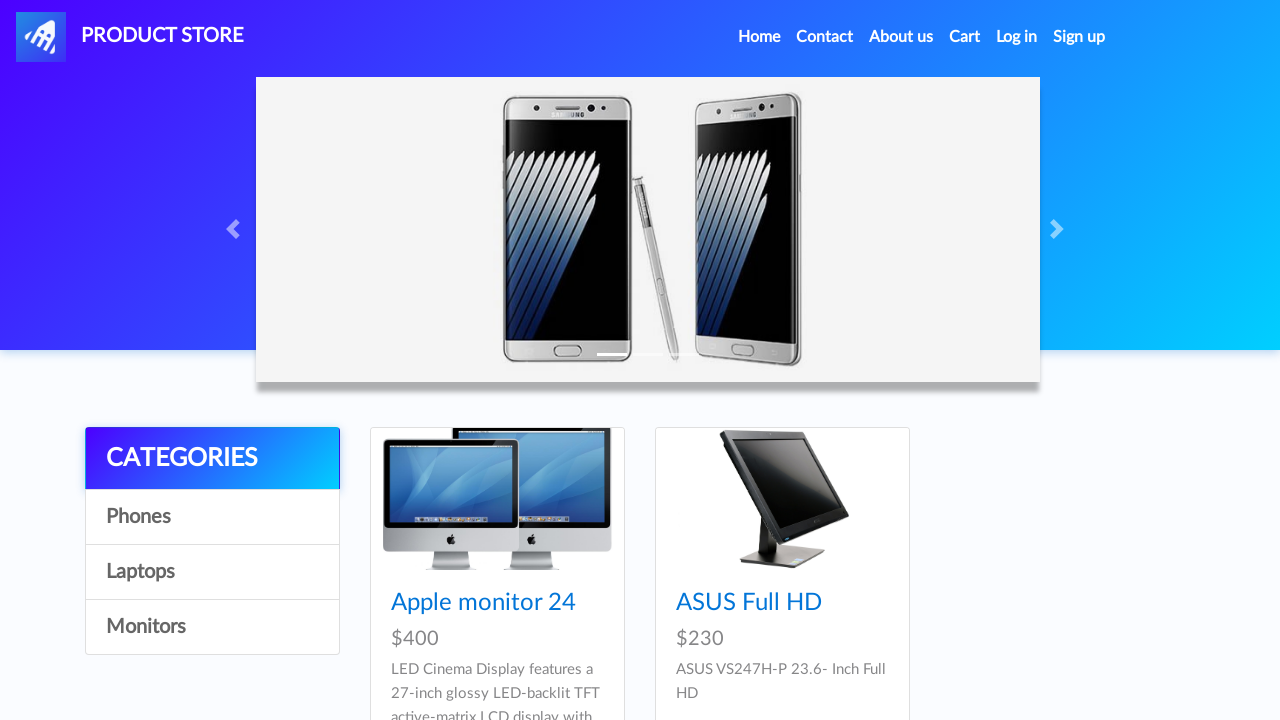

Verified monitor product 'ASUS Full HD' is displayed
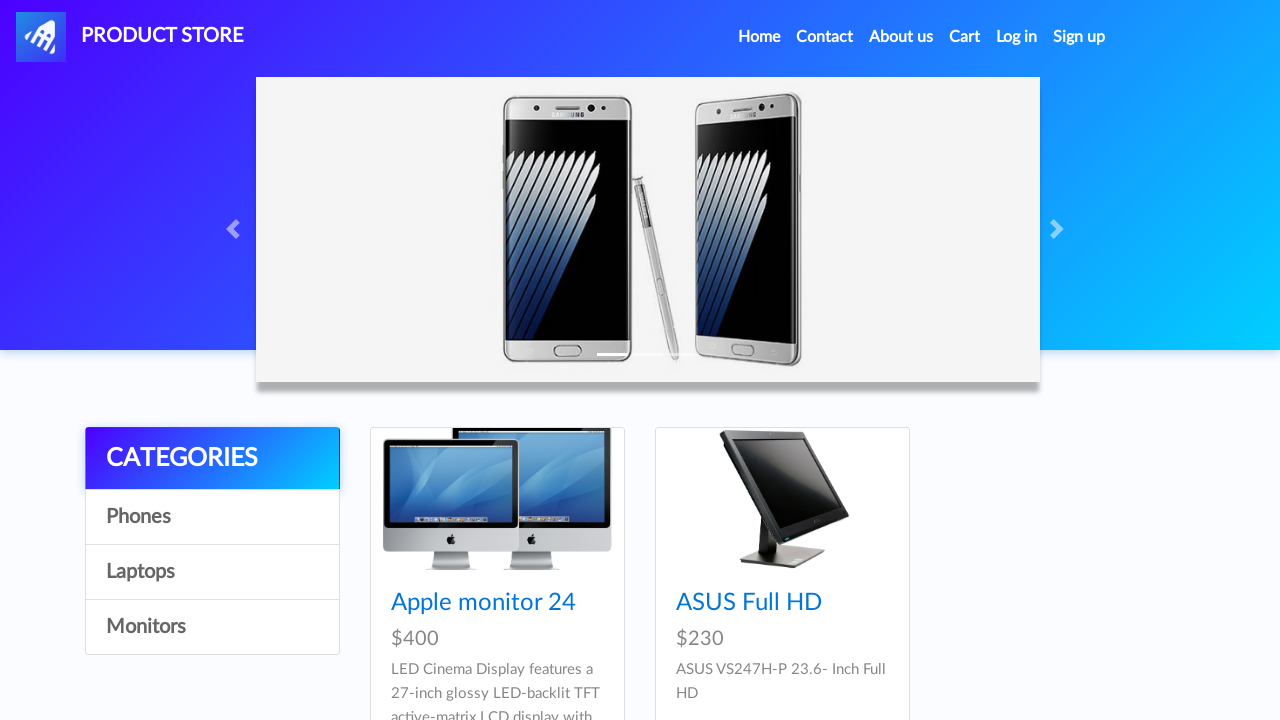

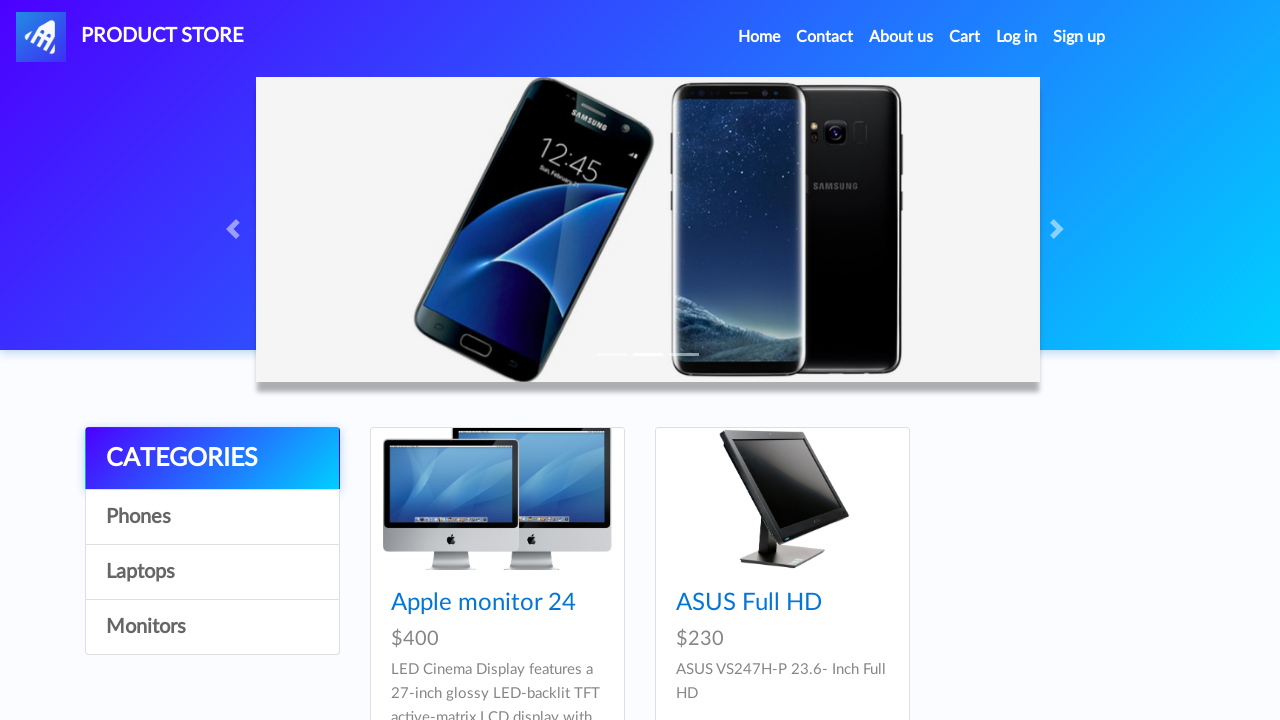